Tests custom radio button functionality by clicking the Summer radio button and verifying it becomes selected

Starting URL: https://material.angular.io/components/radio/examples

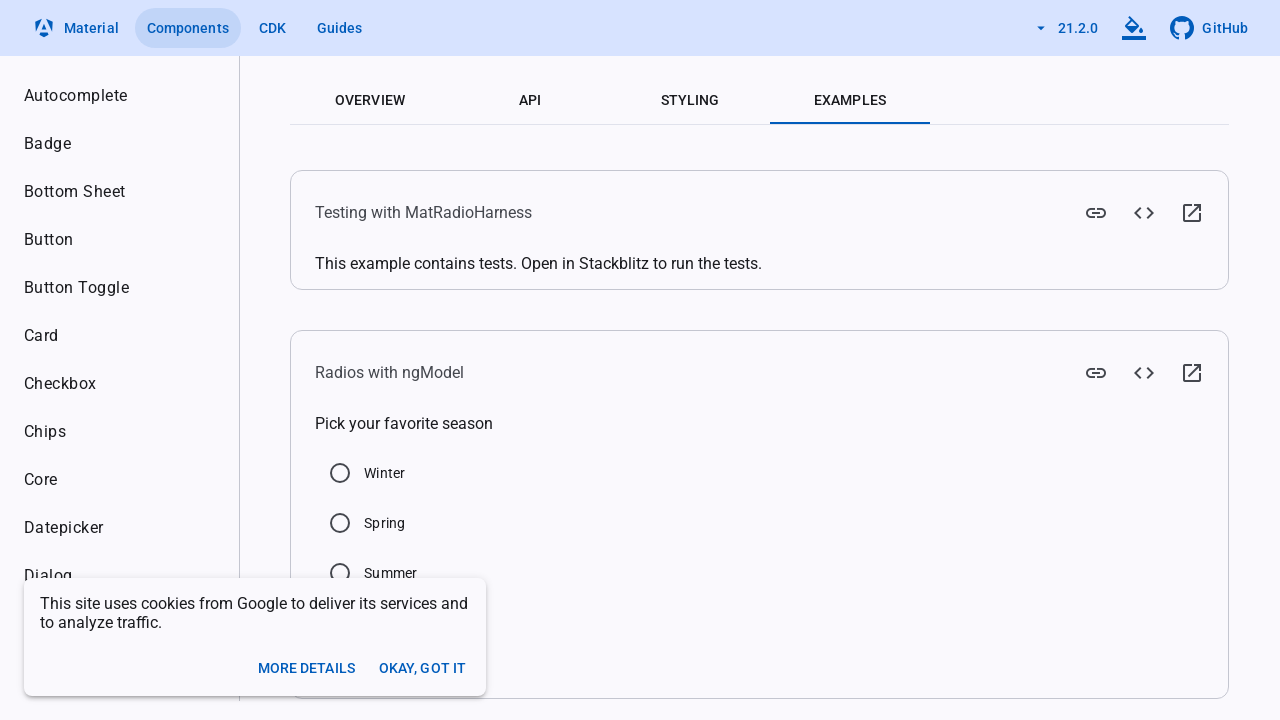

Located the Summer radio button element
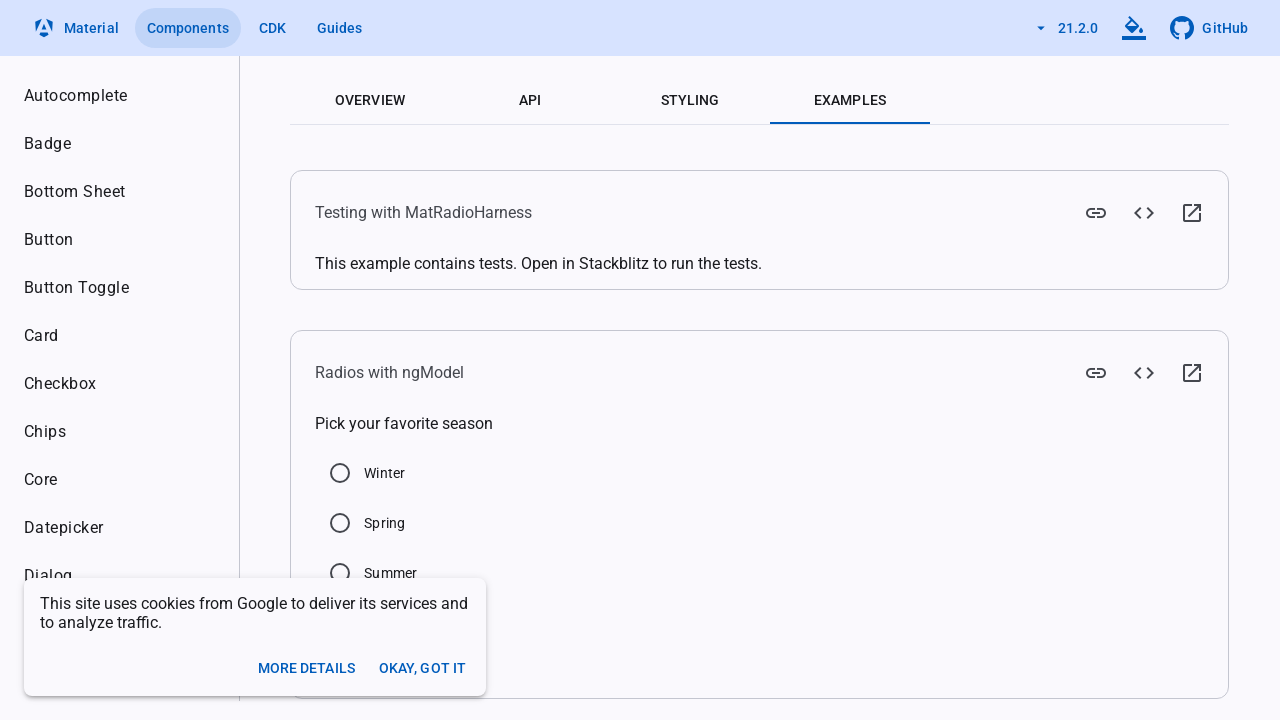

Clicked the Summer radio button at (340, 573) on //input[@value='Summer']
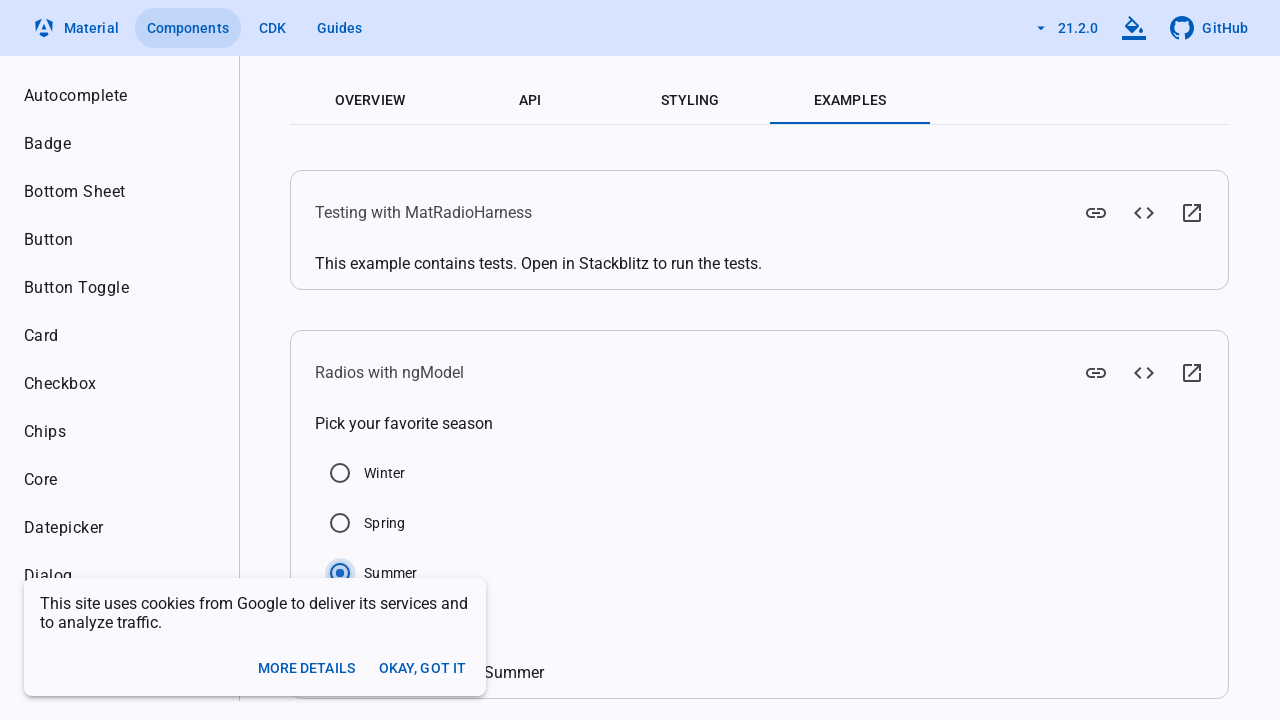

Waited 1000ms for state change
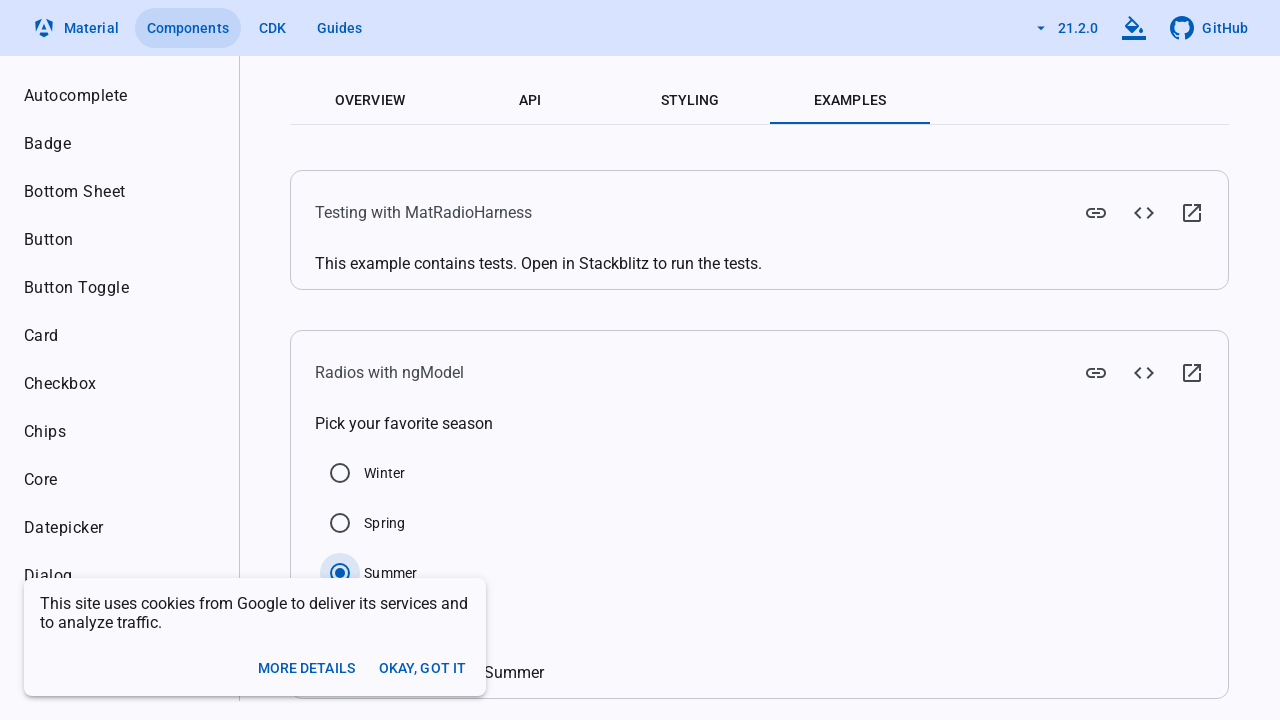

Verified Summer radio button is selected
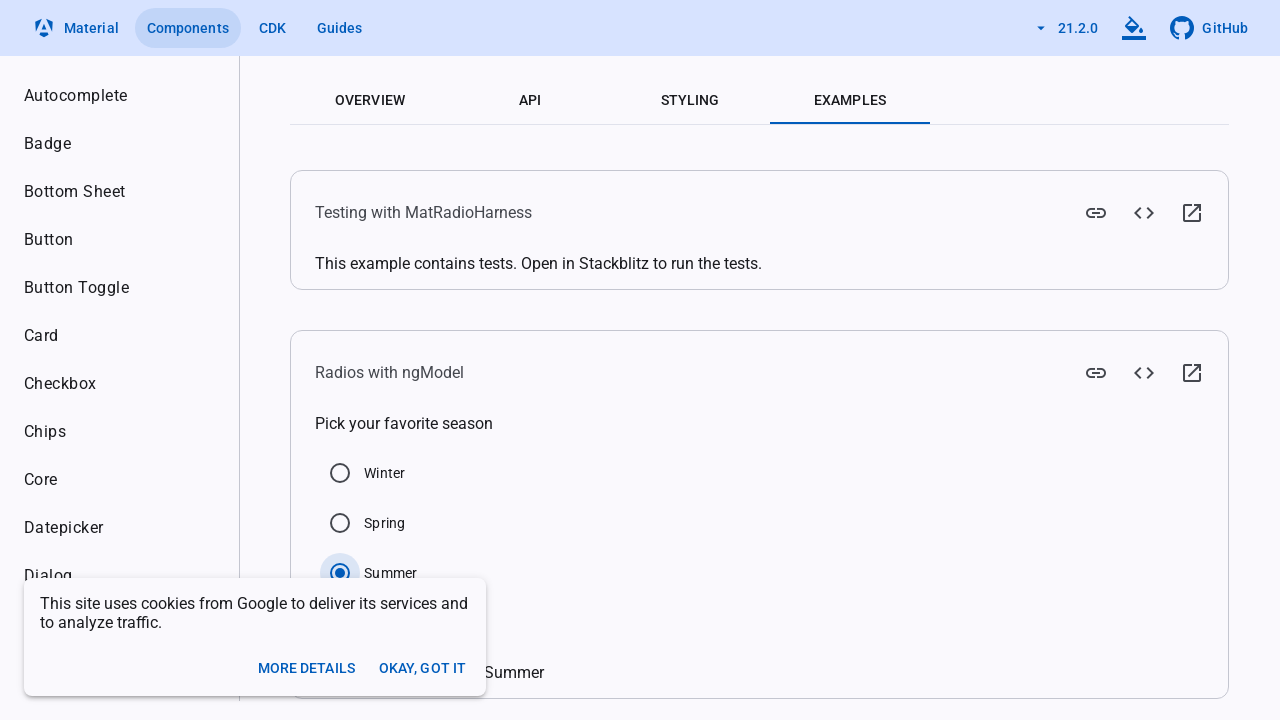

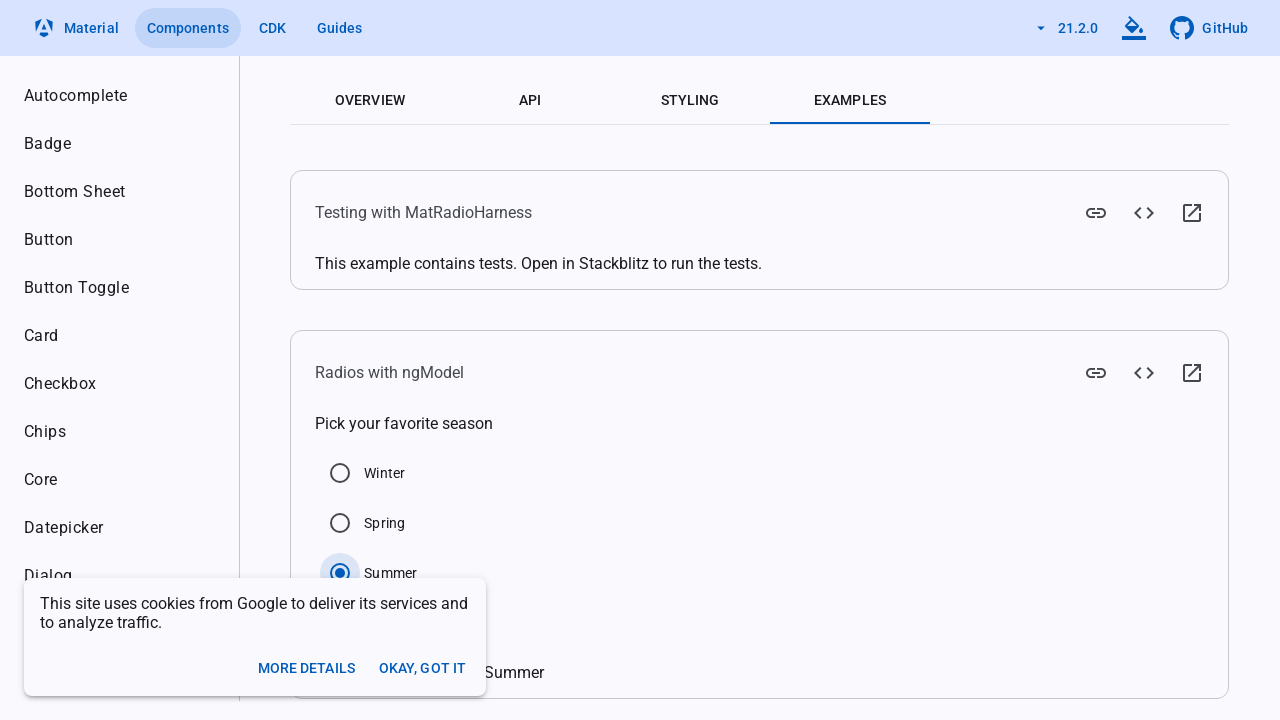